Navigates to a government recruitment website and checks if specific text about document verification deadline is present on the page

Starting URL: https://dopsportsrecruitment.cept.gov.in/

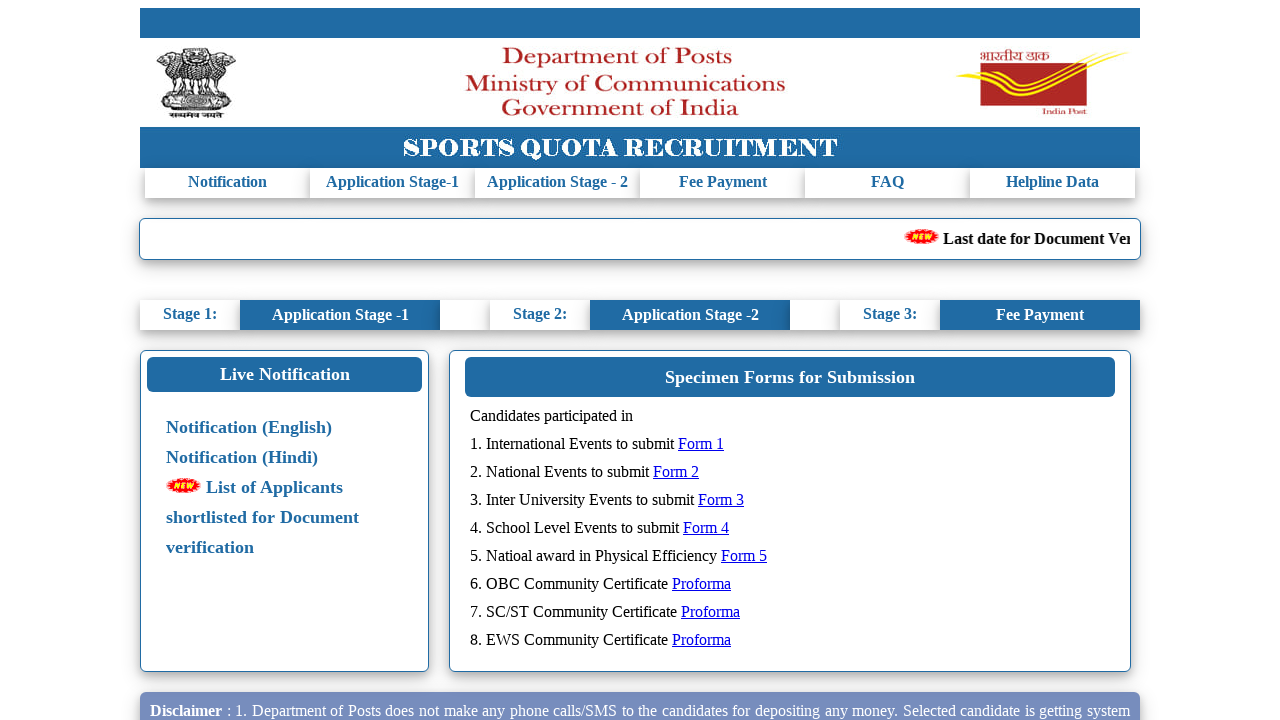

Waited for page to load completely (networkidle state)
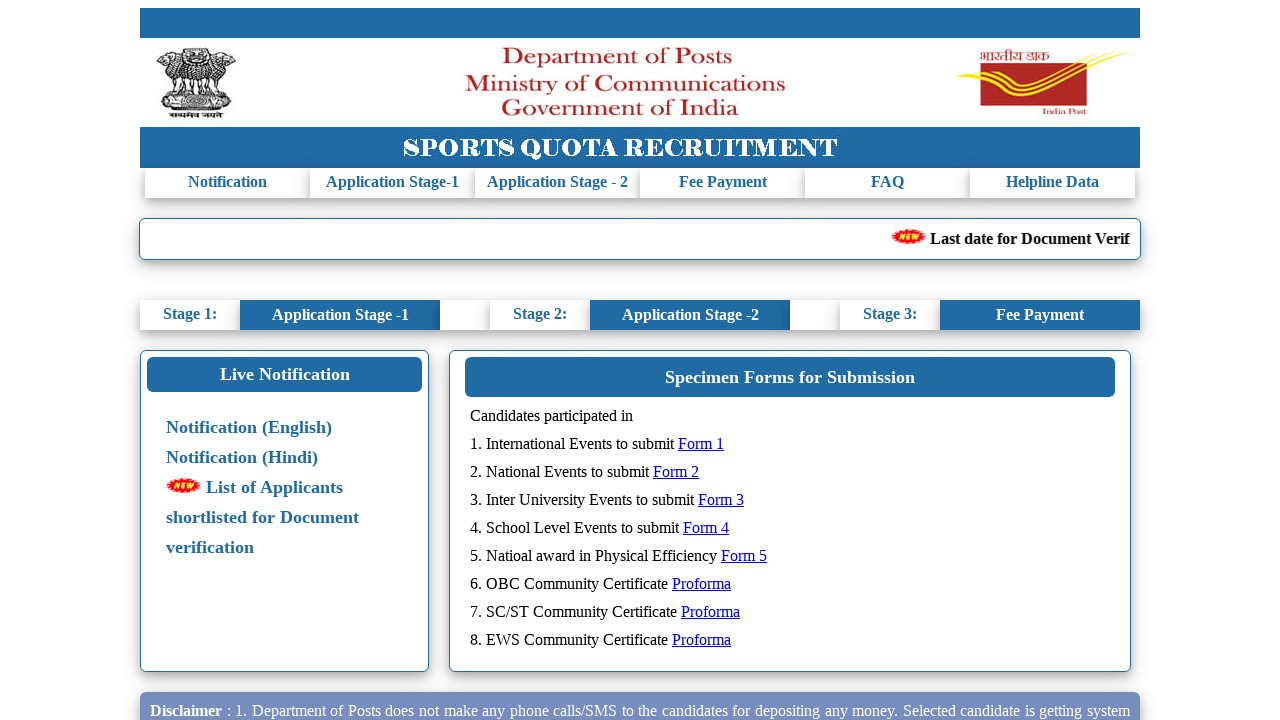

Retrieved page content
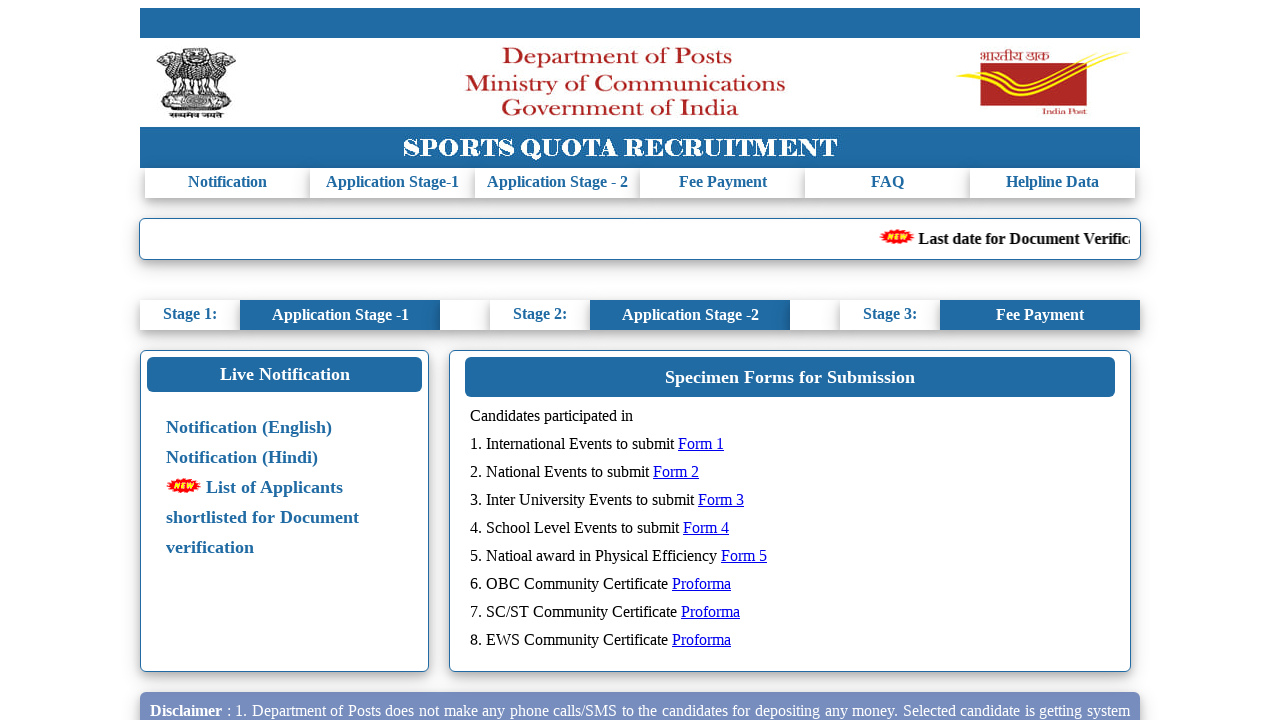

Verified: Document verification deadline announcement text found on page
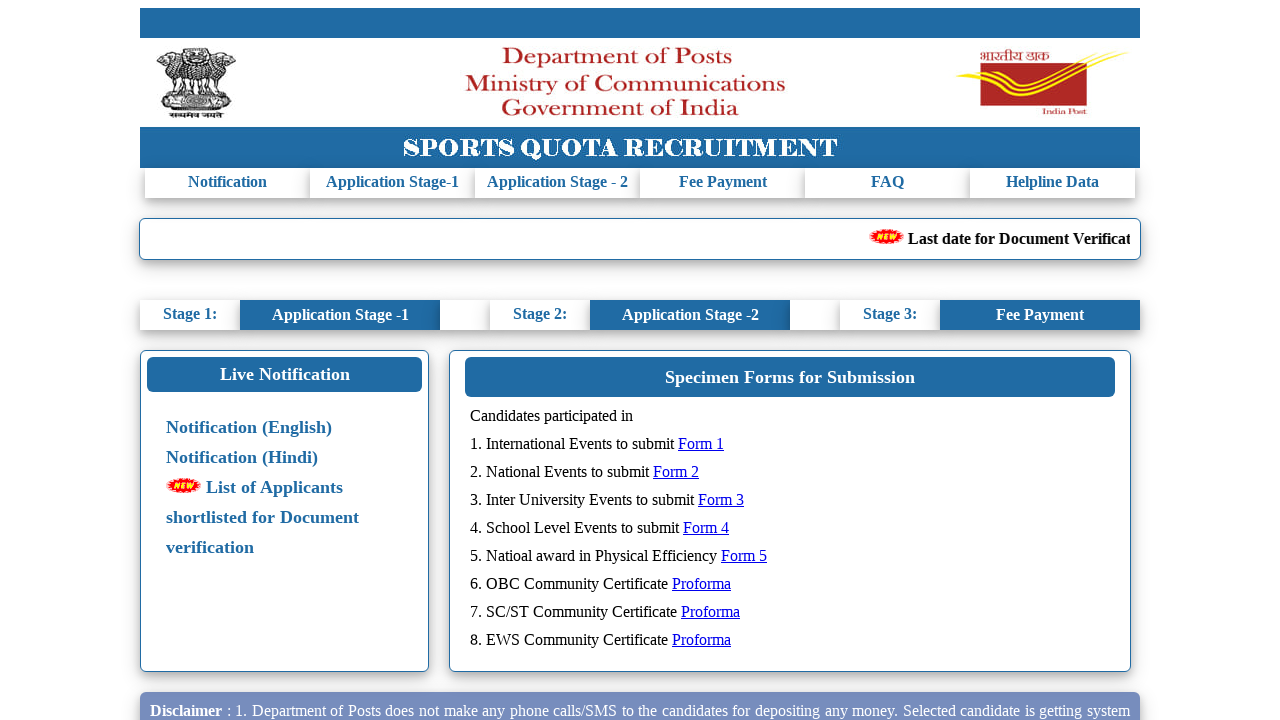

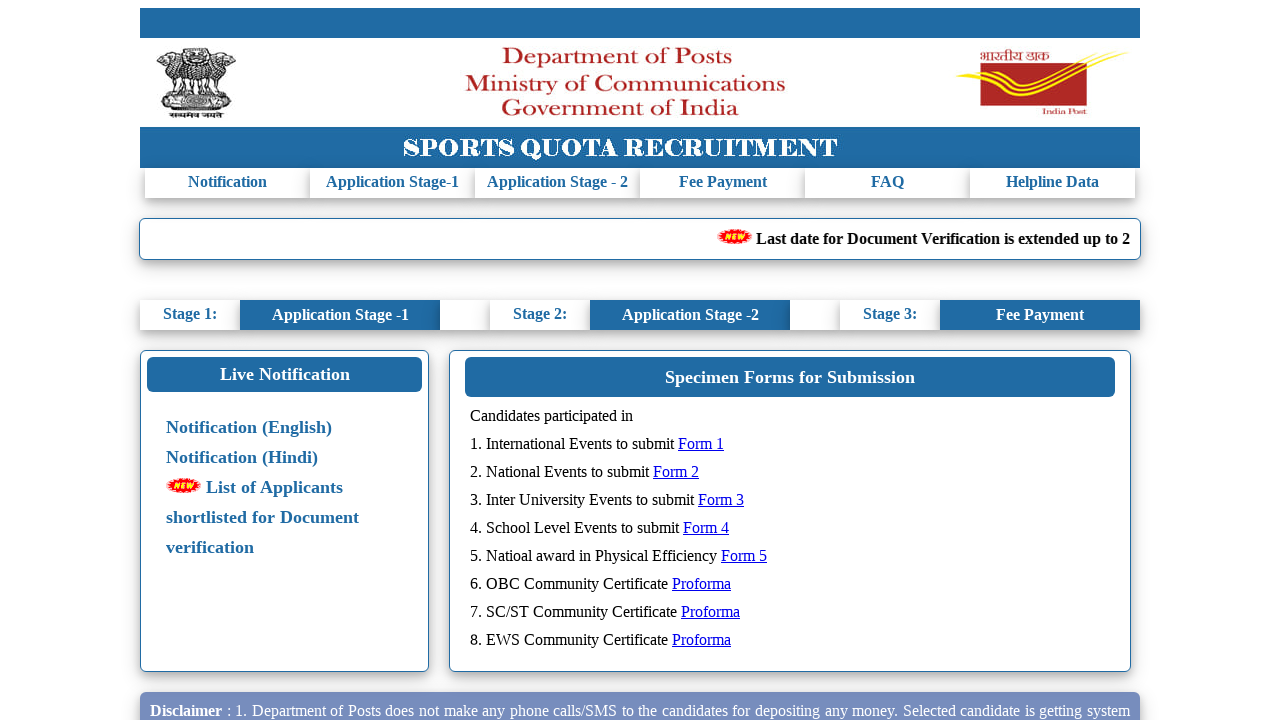